Tests JavaScript confirm dialog by clicking the confirm button and accepting the alert, then verifying the result message displays "You clicked: Ok"

Starting URL: https://the-internet.herokuapp.com/javascript_alerts

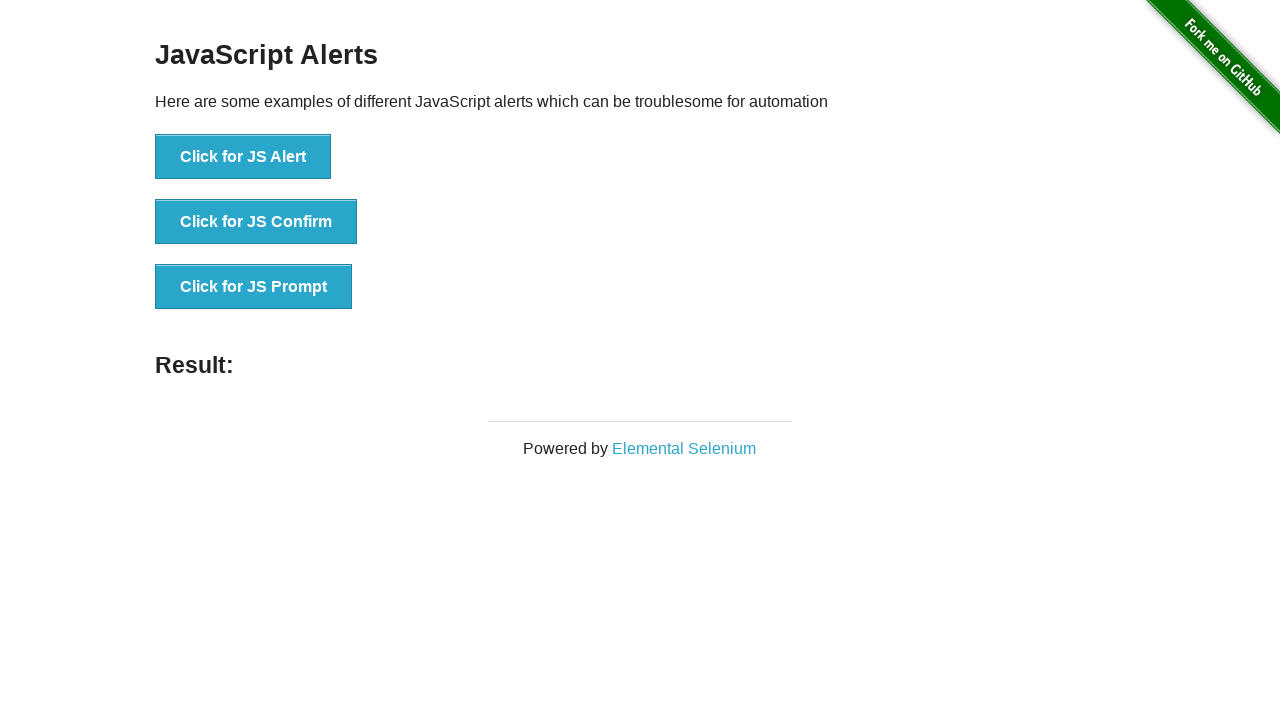

Clicked the JS Confirm button at (256, 222) on xpath=//button[contains(text(),'Click for JS Confirm')]
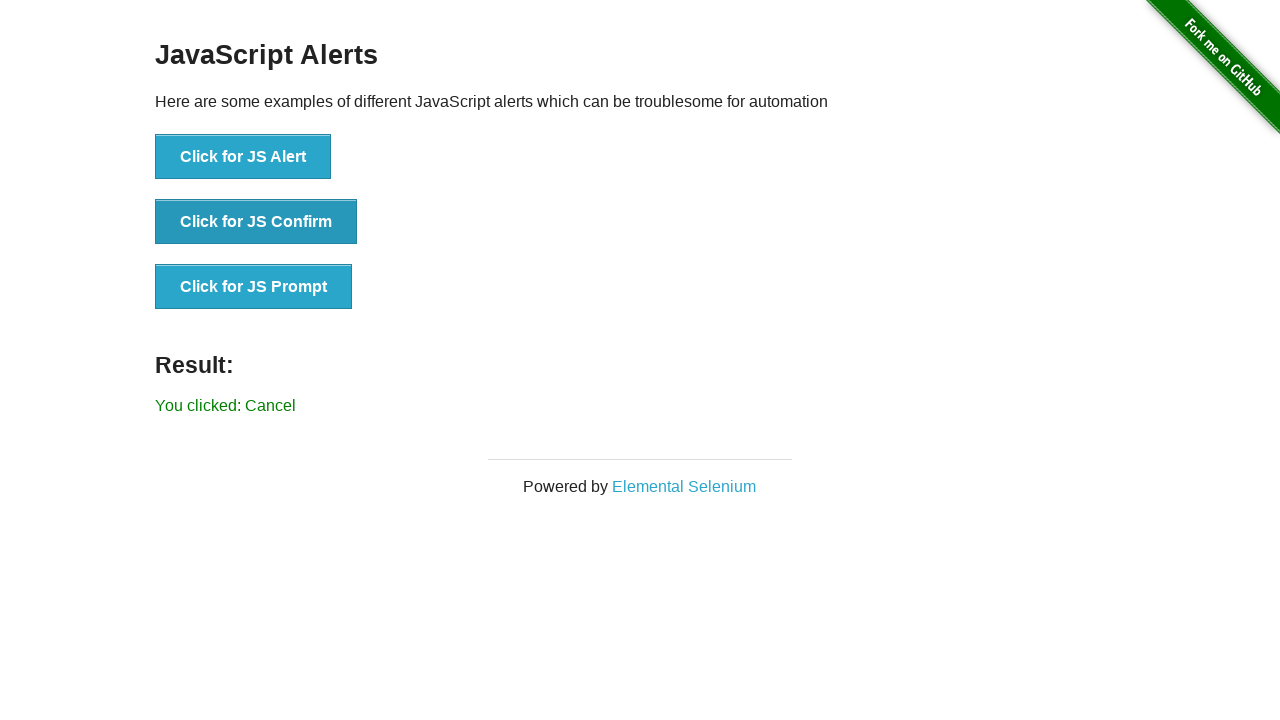

Registered dialog handler to accept the confirm dialog
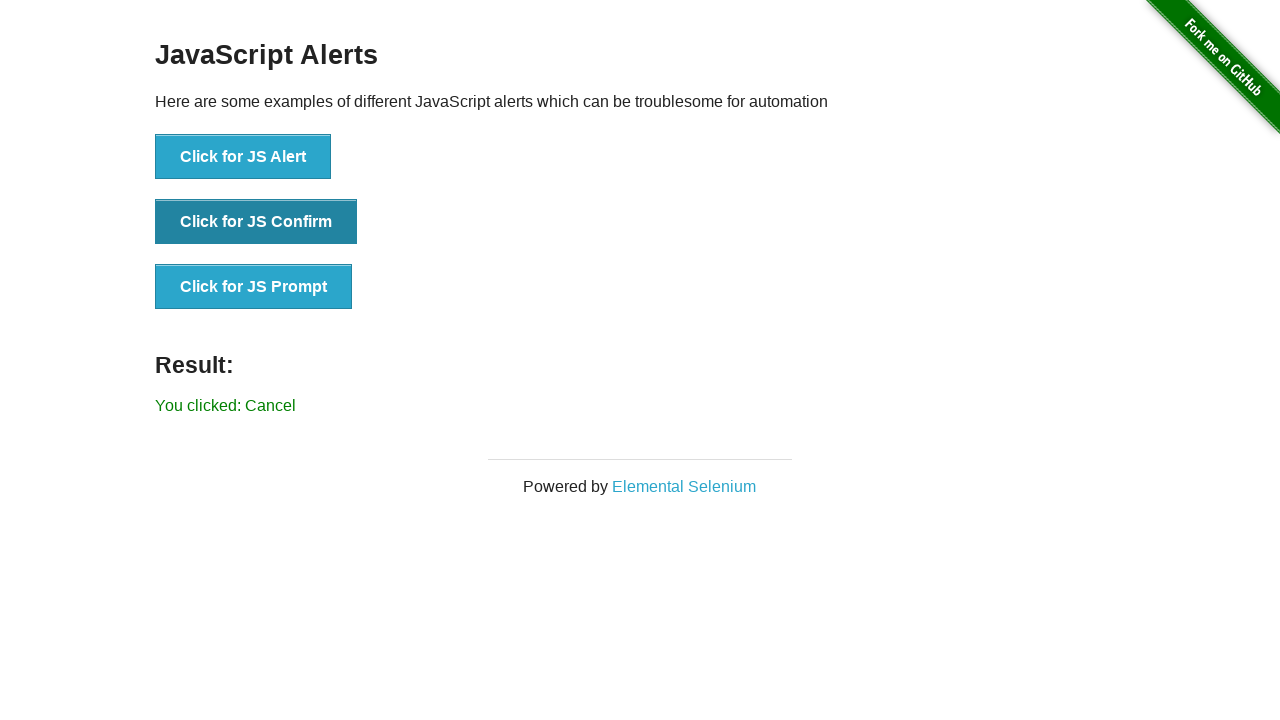

Clicked the JS Confirm button again to trigger dialog with handler in place at (256, 222) on xpath=//button[contains(text(),'Click for JS Confirm')]
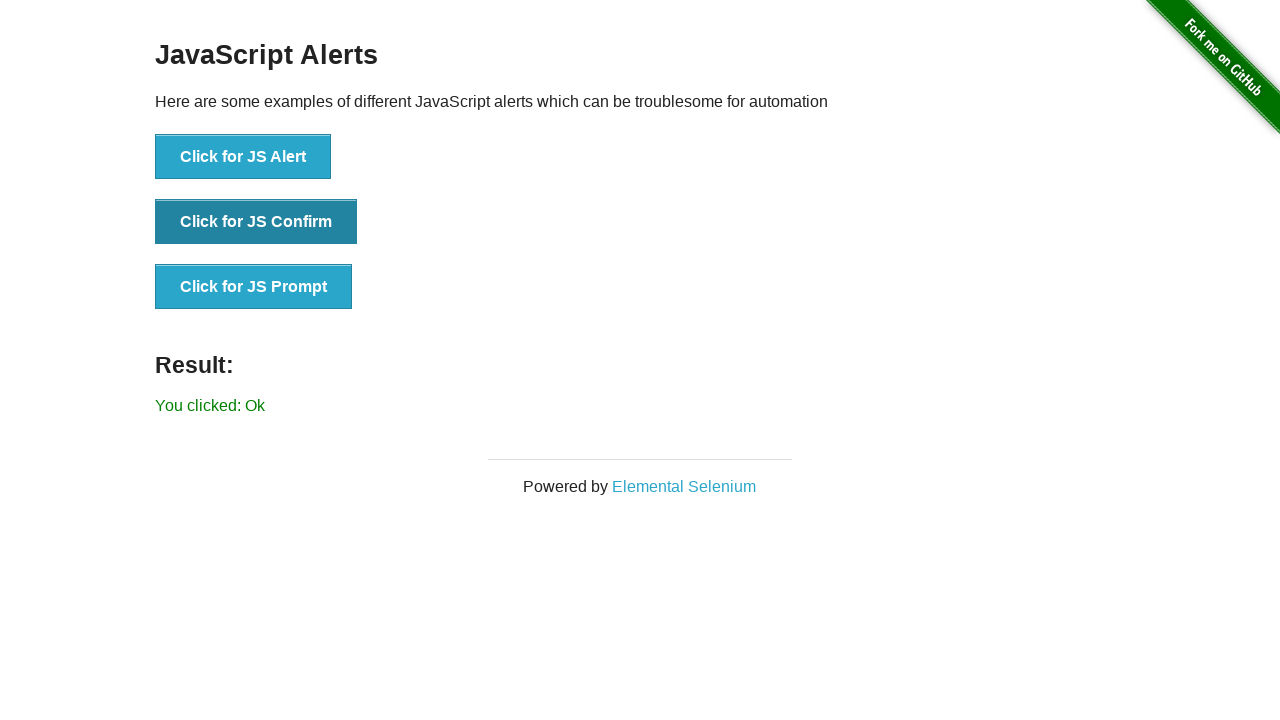

Verified result message displays 'You clicked: Ok'
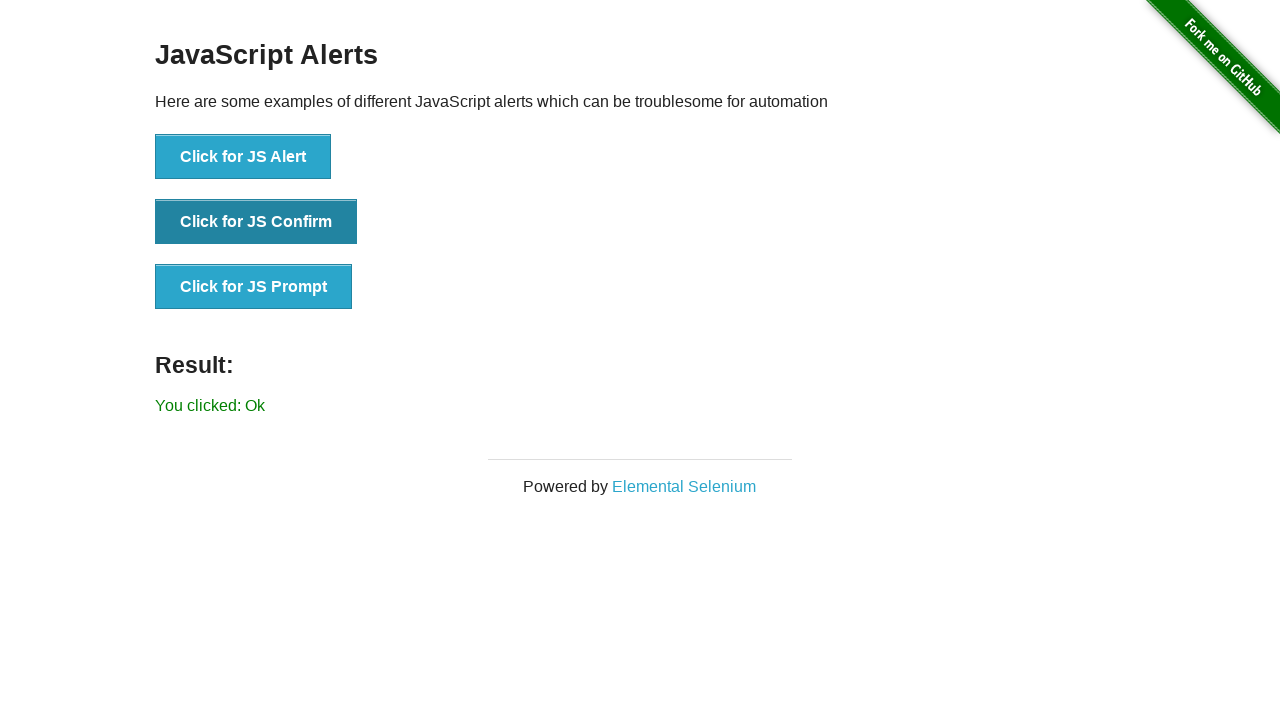

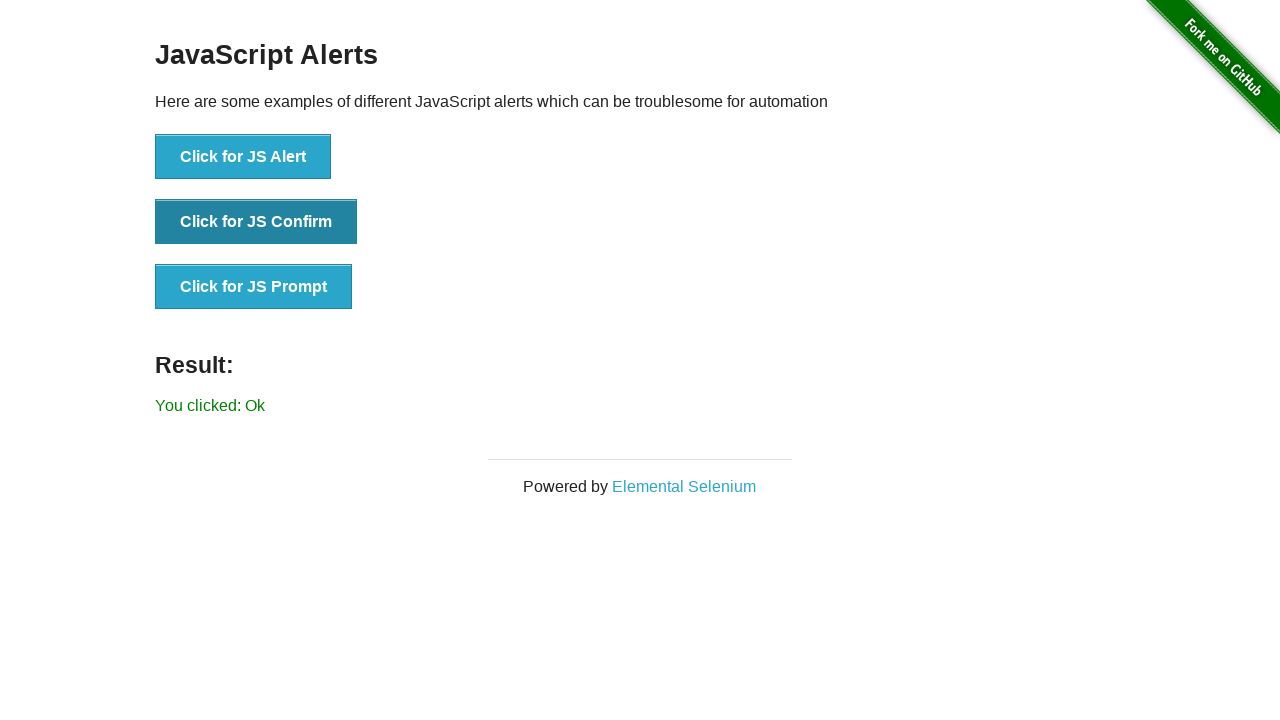